Tests hover functionality by hovering over an avatar image and verifying that the caption/additional information becomes visible.

Starting URL: http://the-internet.herokuapp.com/hovers

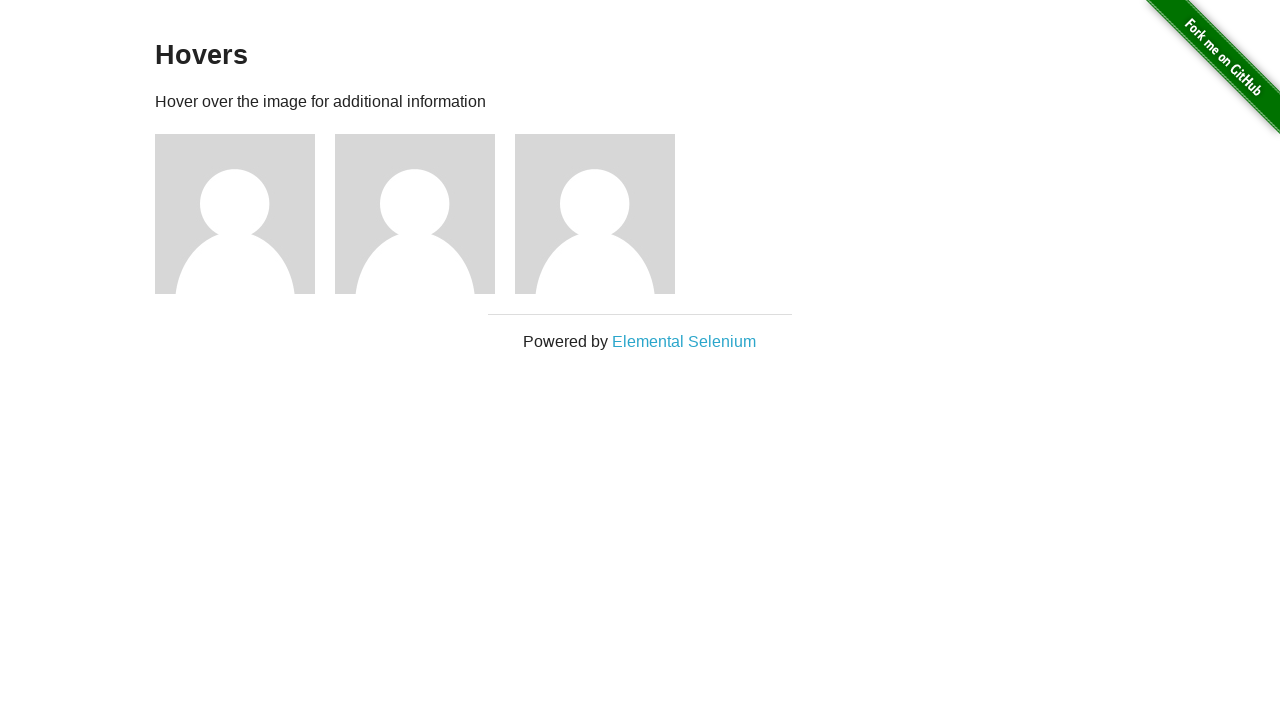

Navigated to hovers page
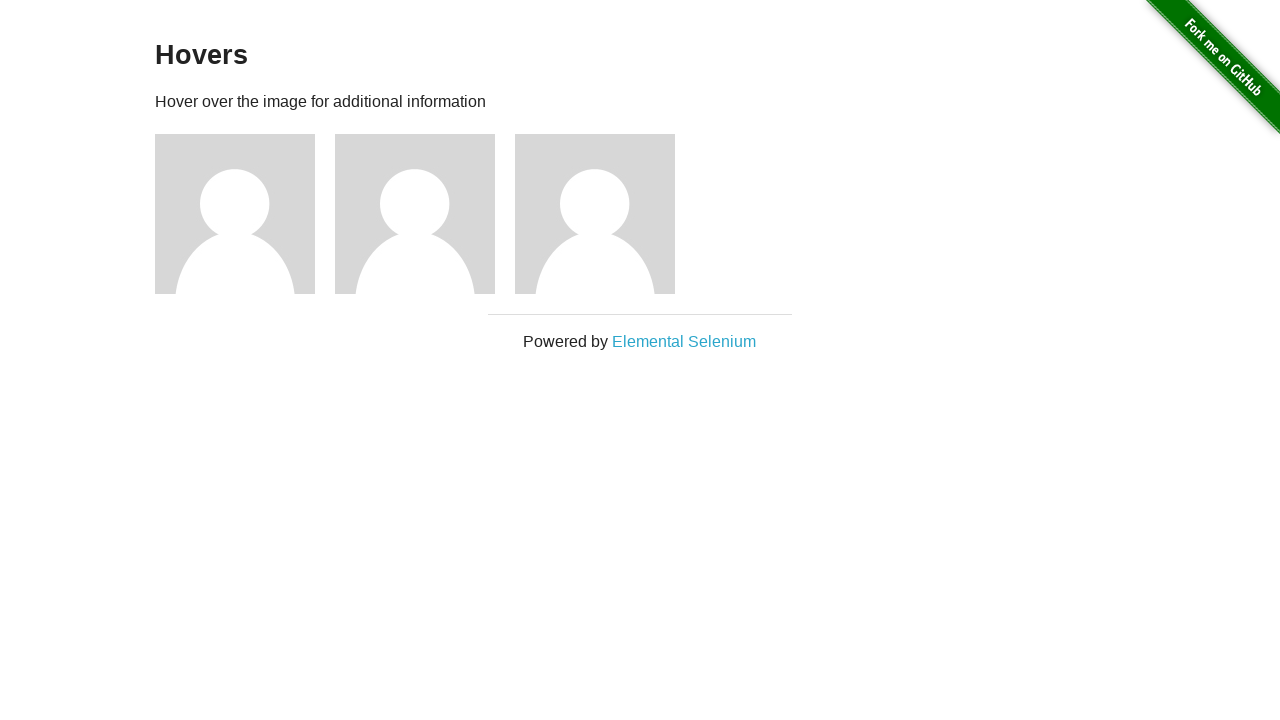

Hovered over the first avatar image at (245, 214) on .figure >> nth=0
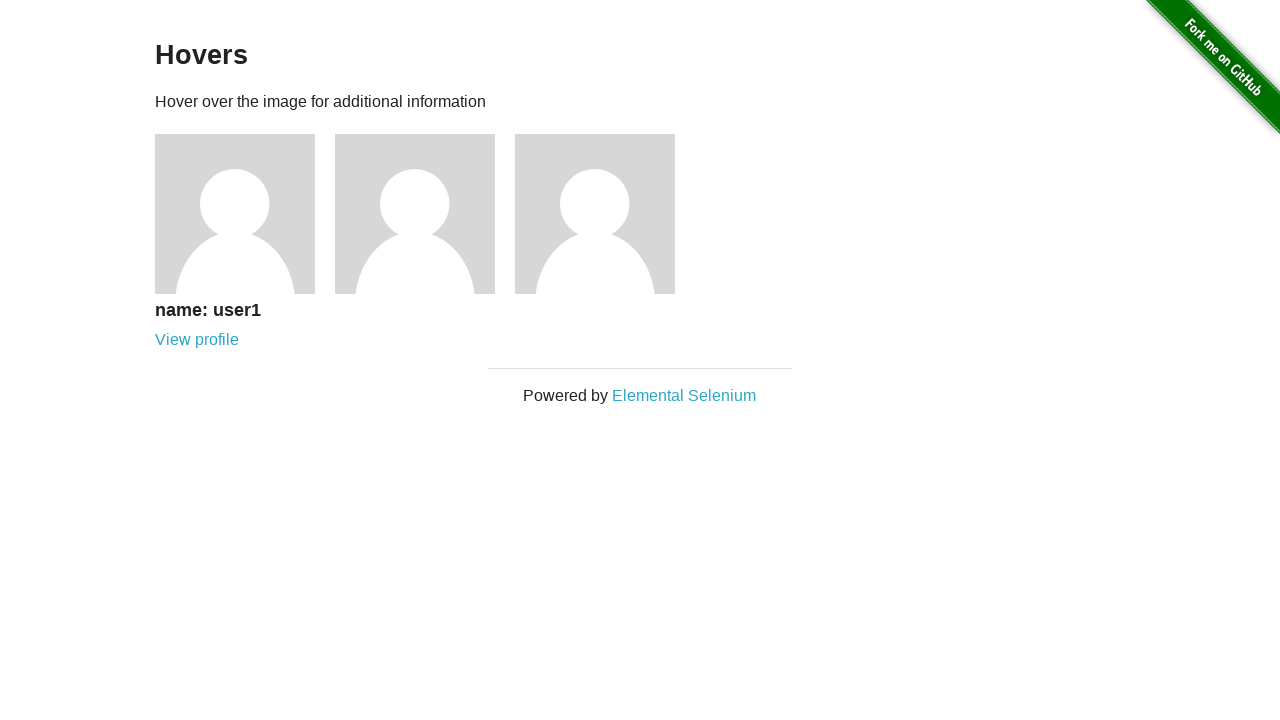

Verified that the caption is visible on hover
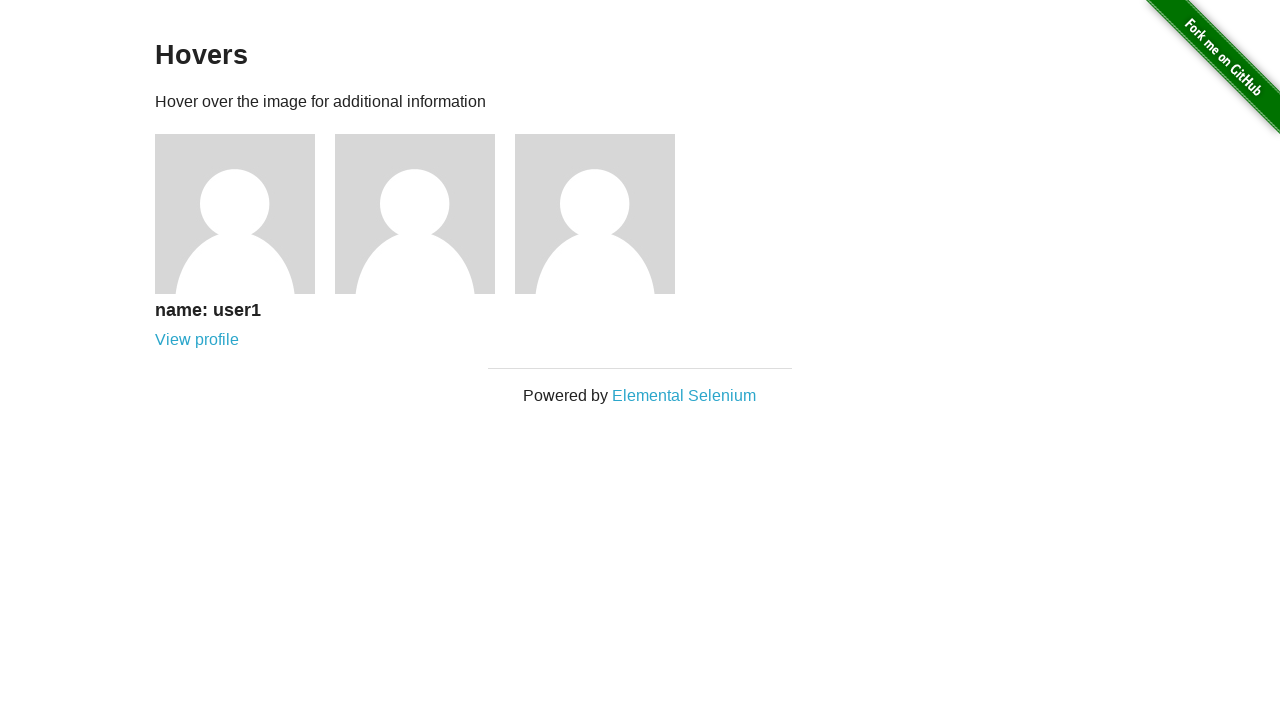

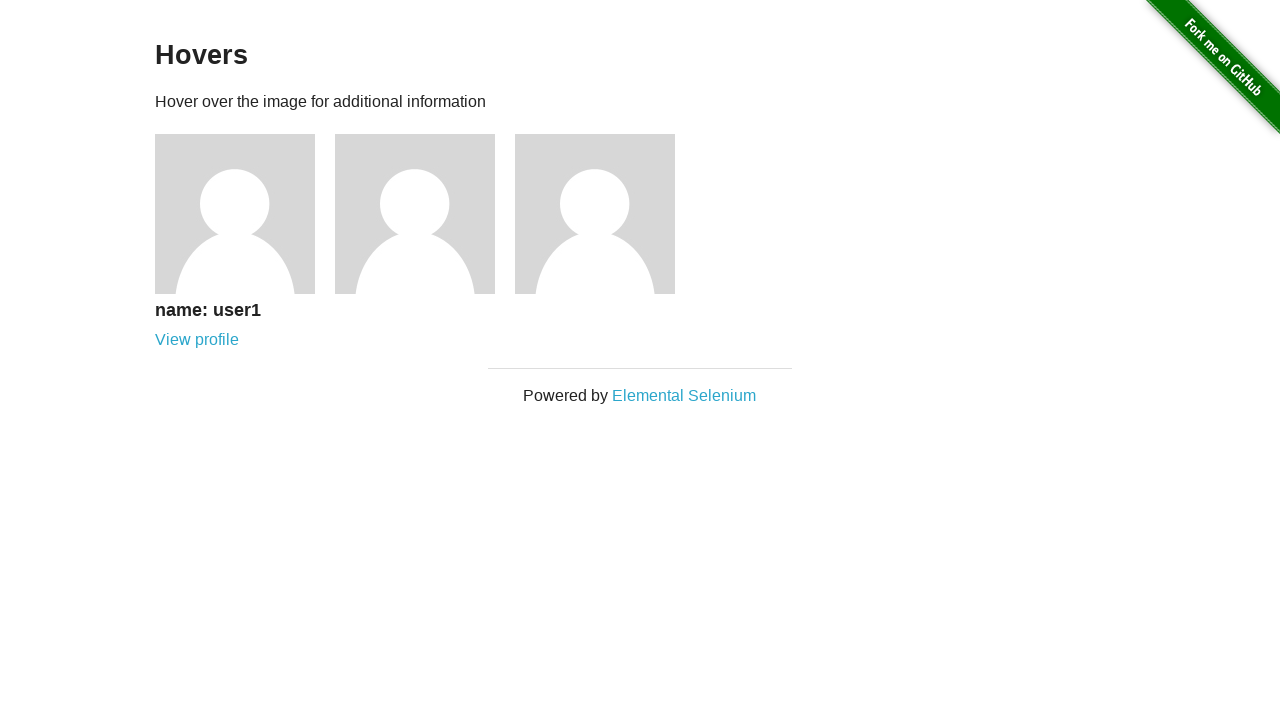